Tests geolocation override functionality by setting fake coordinates (near the Eiffel Tower in Paris), then clicking a button to retrieve and display the coordinates on the page.

Starting URL: https://bonigarcia.dev/selenium-webdriver-java/geolocation.html

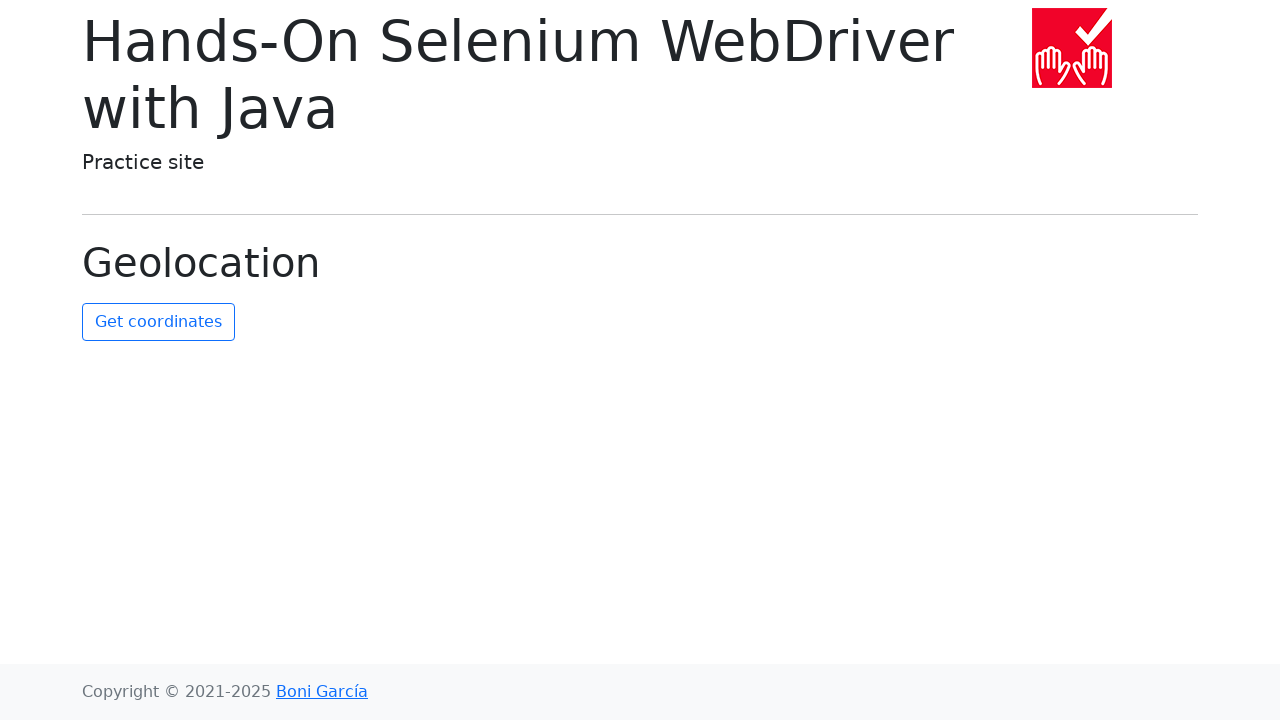

Set geolocation override to Eiffel Tower coordinates (latitude: 48.8584, longitude: 2.2945)
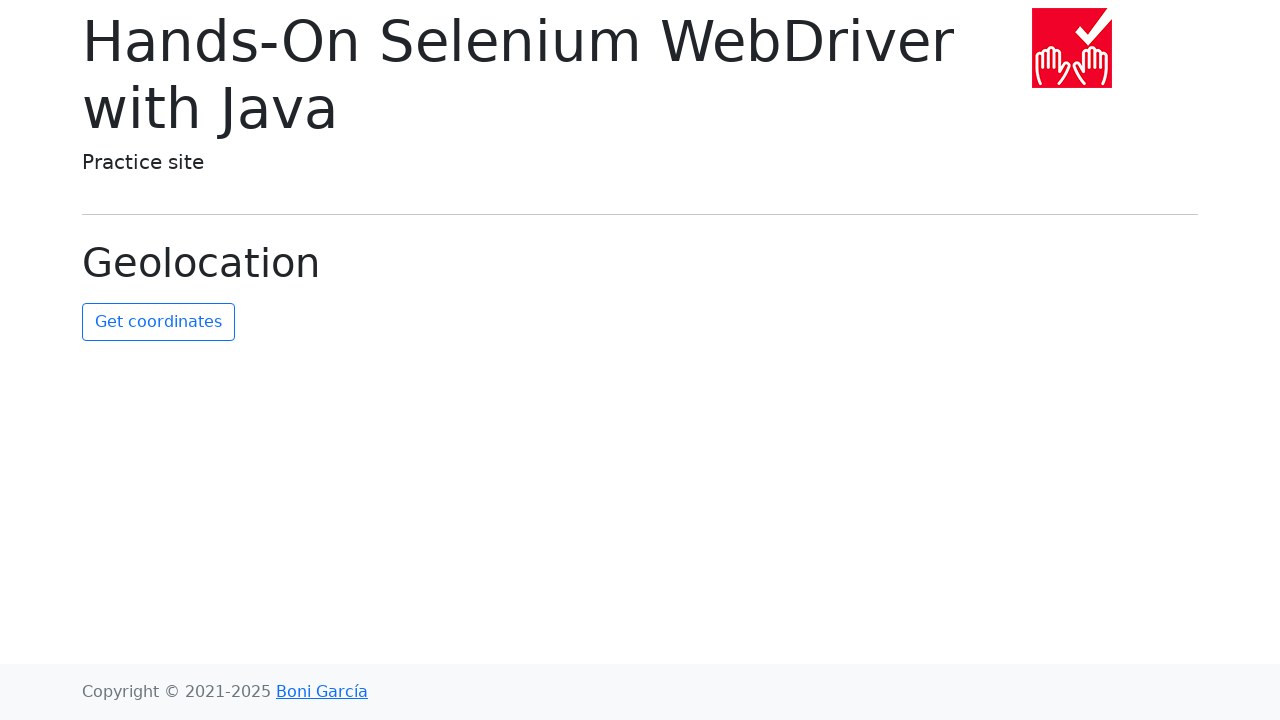

Granted geolocation permission to the context
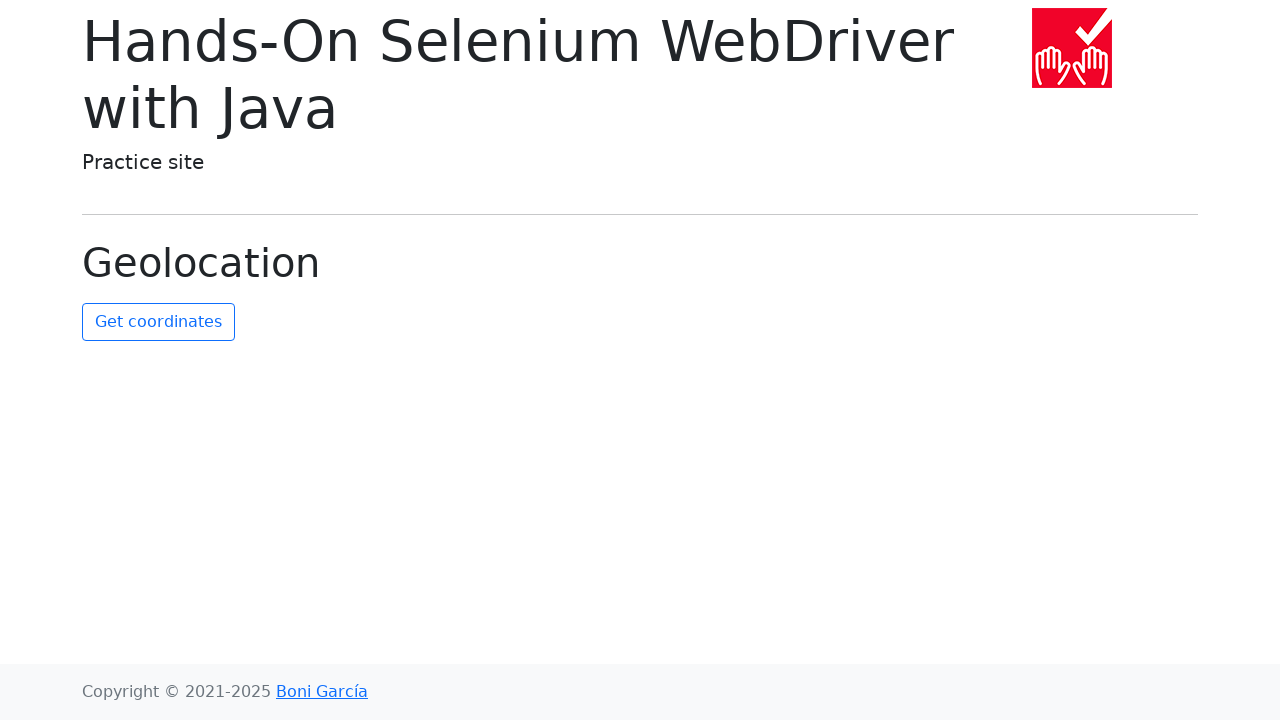

Clicked the 'Get Coordinates' button at (158, 322) on #get-coordinates
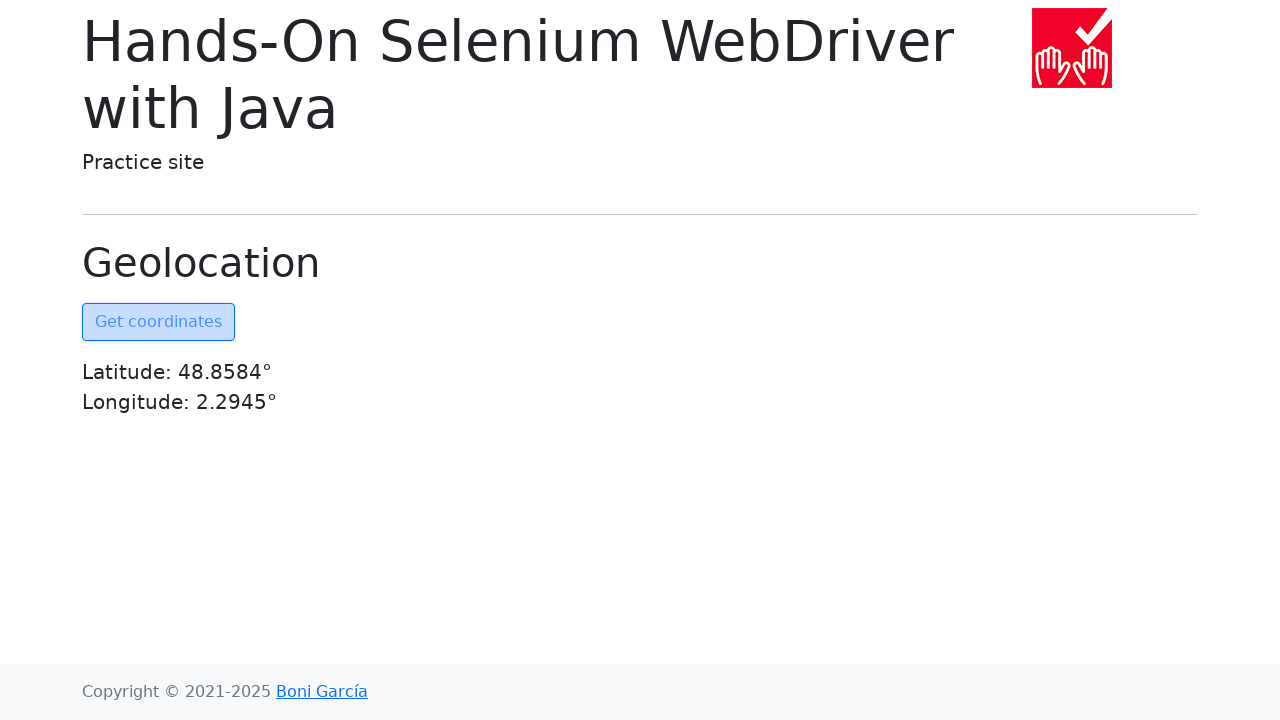

Coordinates displayed on the page
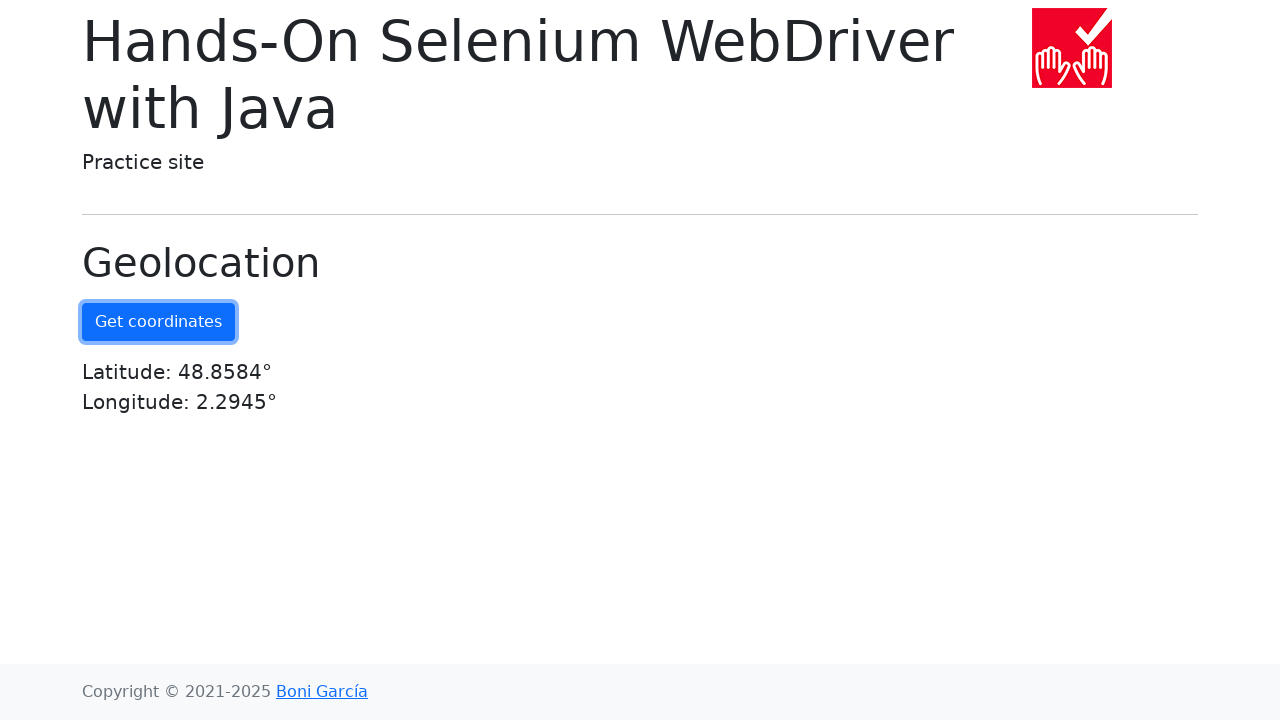

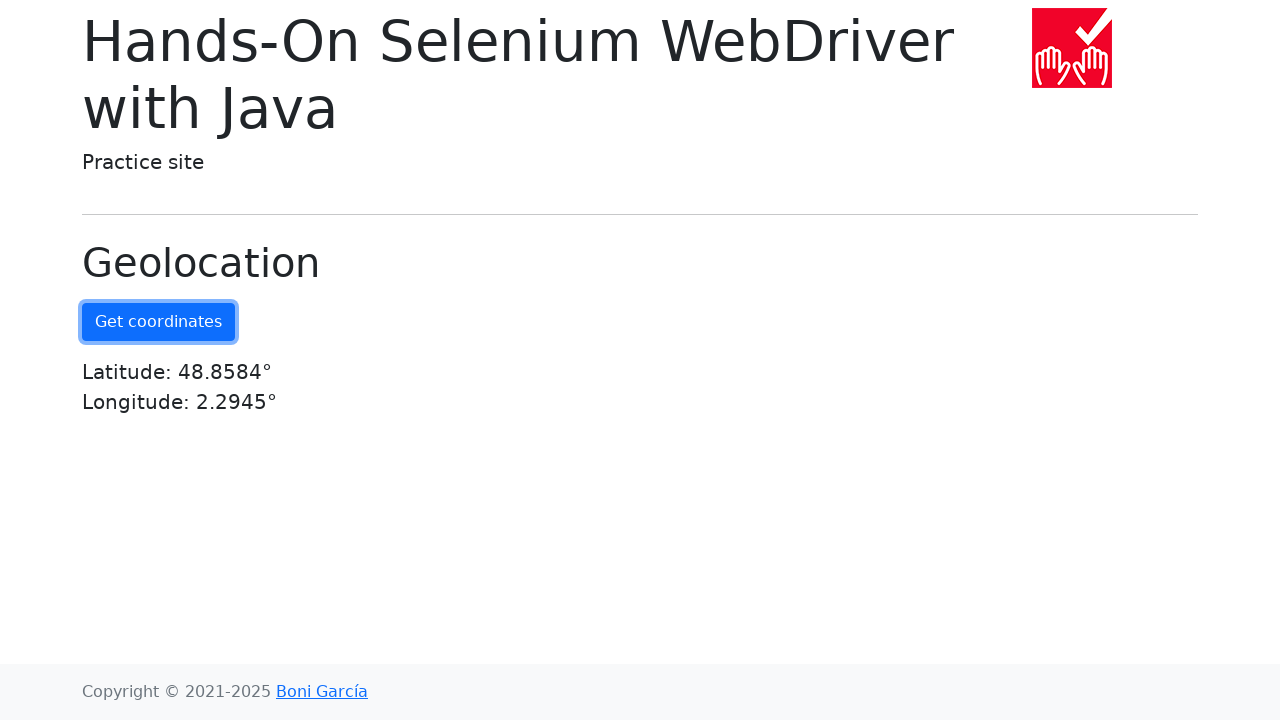